Tests timer-based alert by clicking a button that triggers an alert after a delay and accepting it

Starting URL: https://demoqa.com/alerts

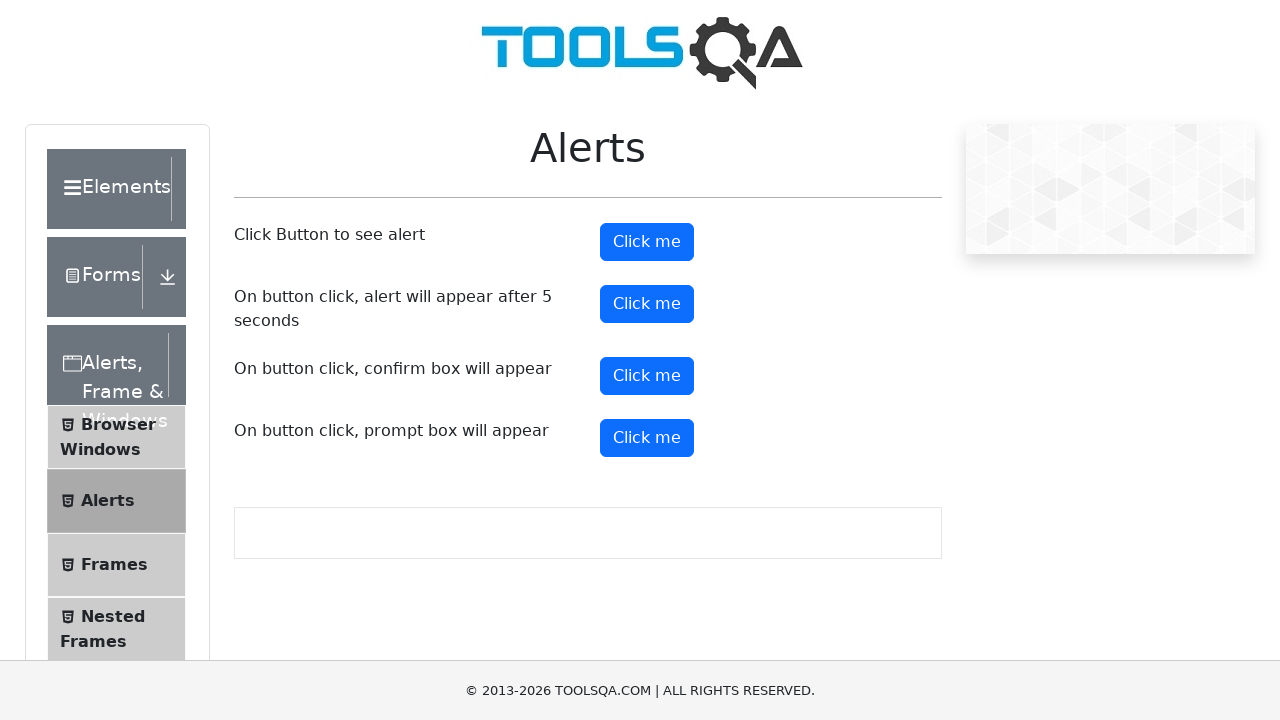

Set up dialog handler to automatically accept alerts
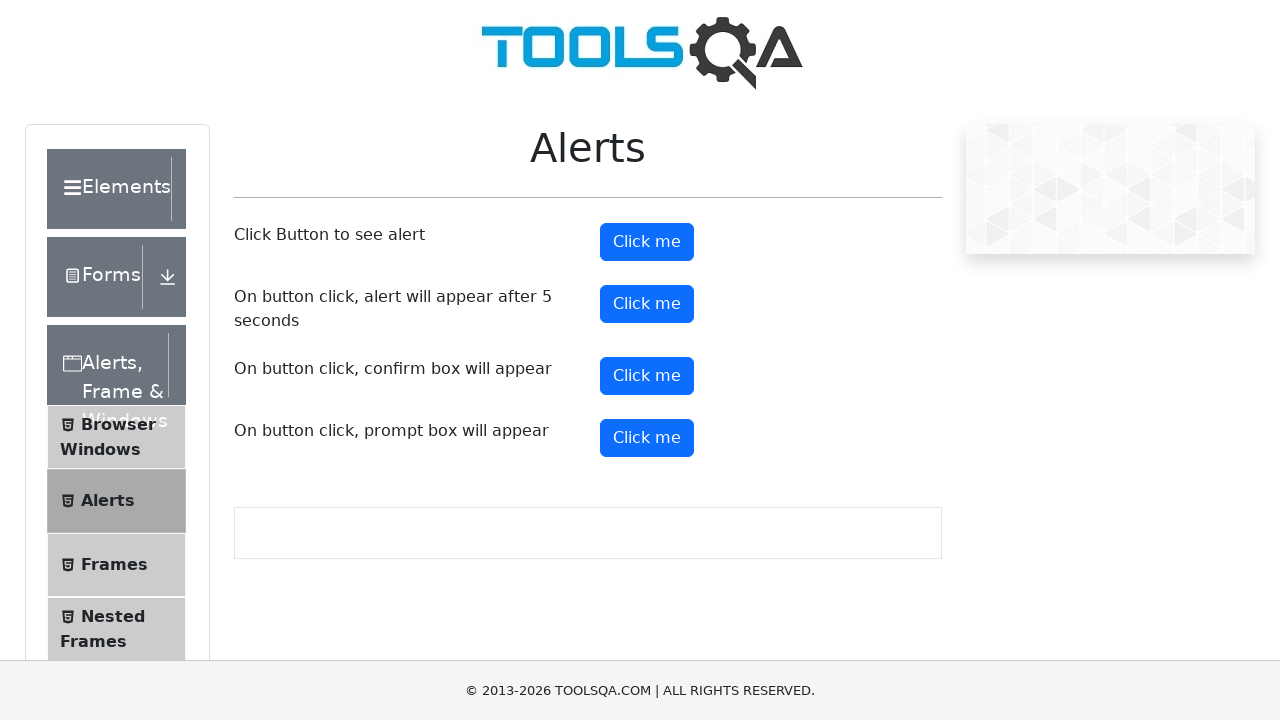

Clicked the timer alert button at (647, 304) on #timerAlertButton
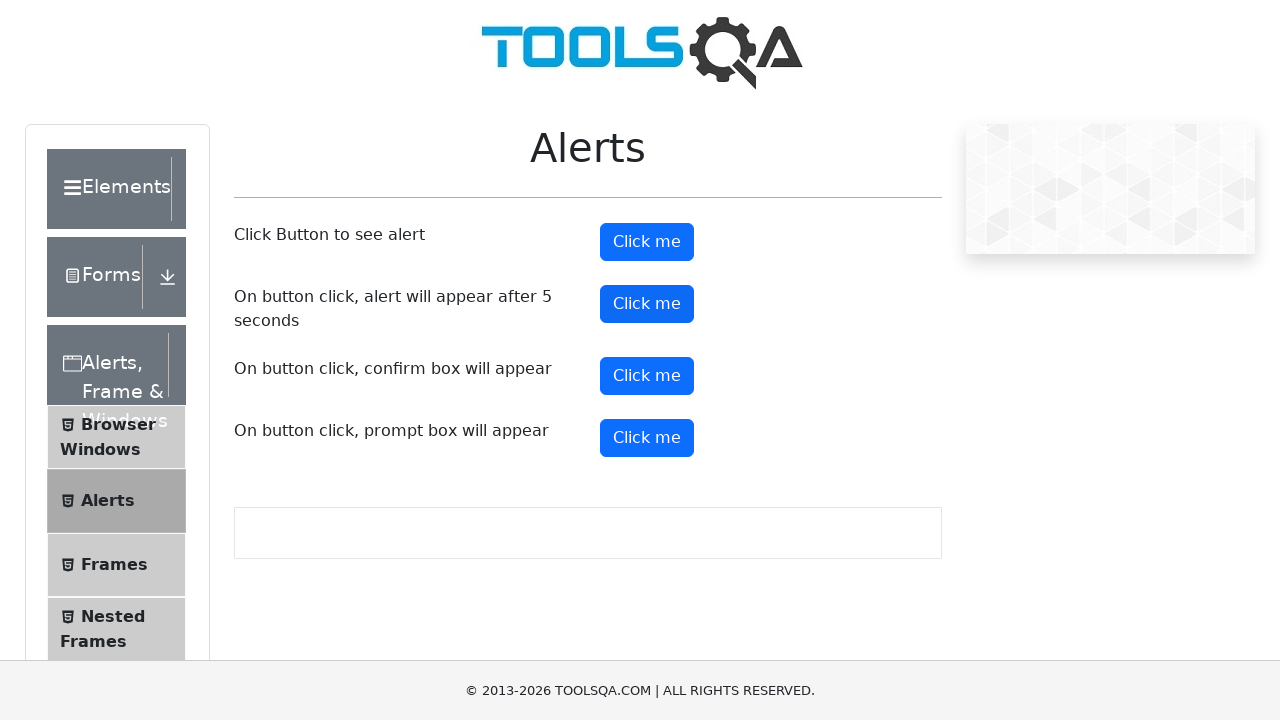

Waited 6 seconds for timer-based alert to trigger and be accepted
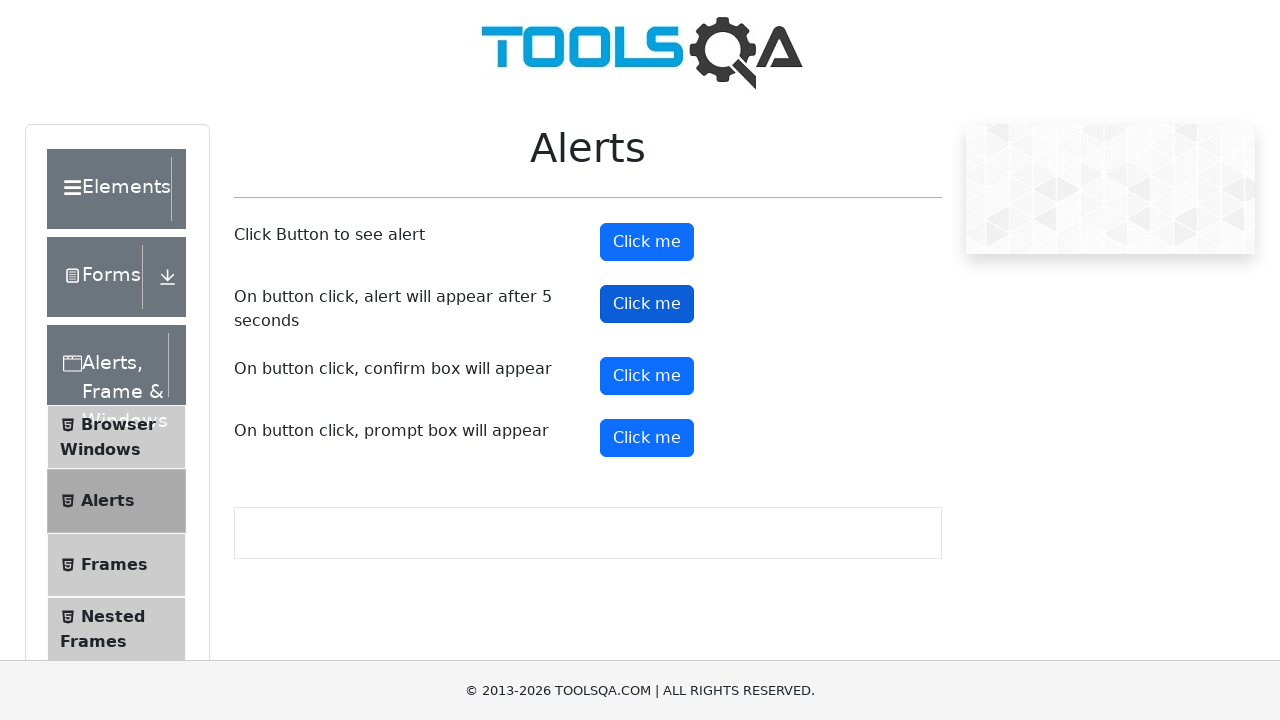

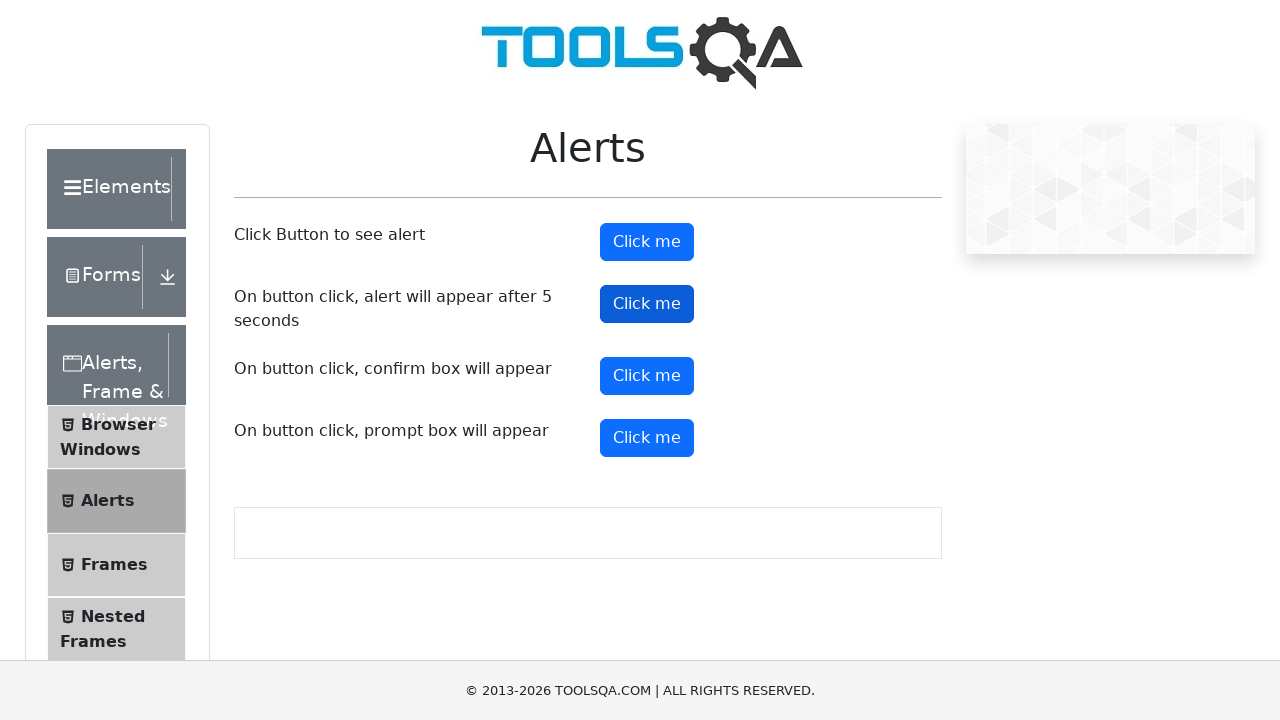